Tests prompt alert functionality by clicking a button to trigger a prompt dialog, entering text into it, and accepting it

Starting URL: https://training-support.net/webelements/alerts

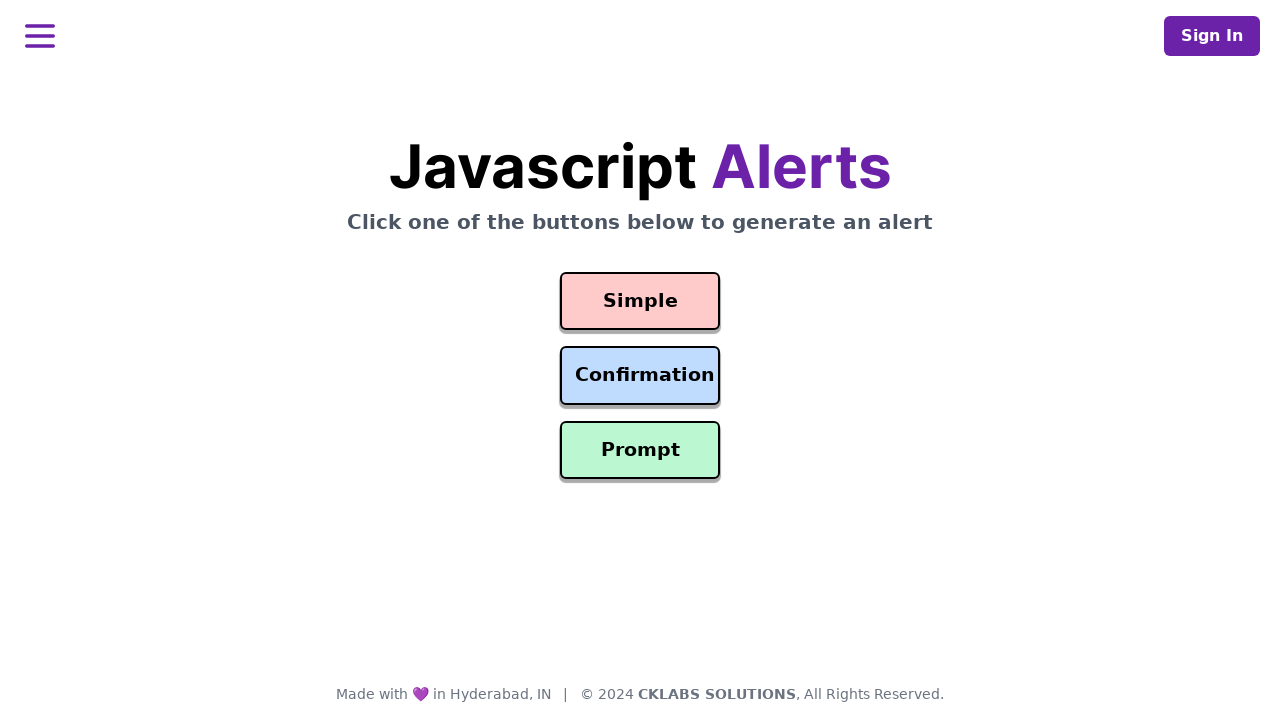

Set up dialog handler to accept prompt with text 'Awesome!'
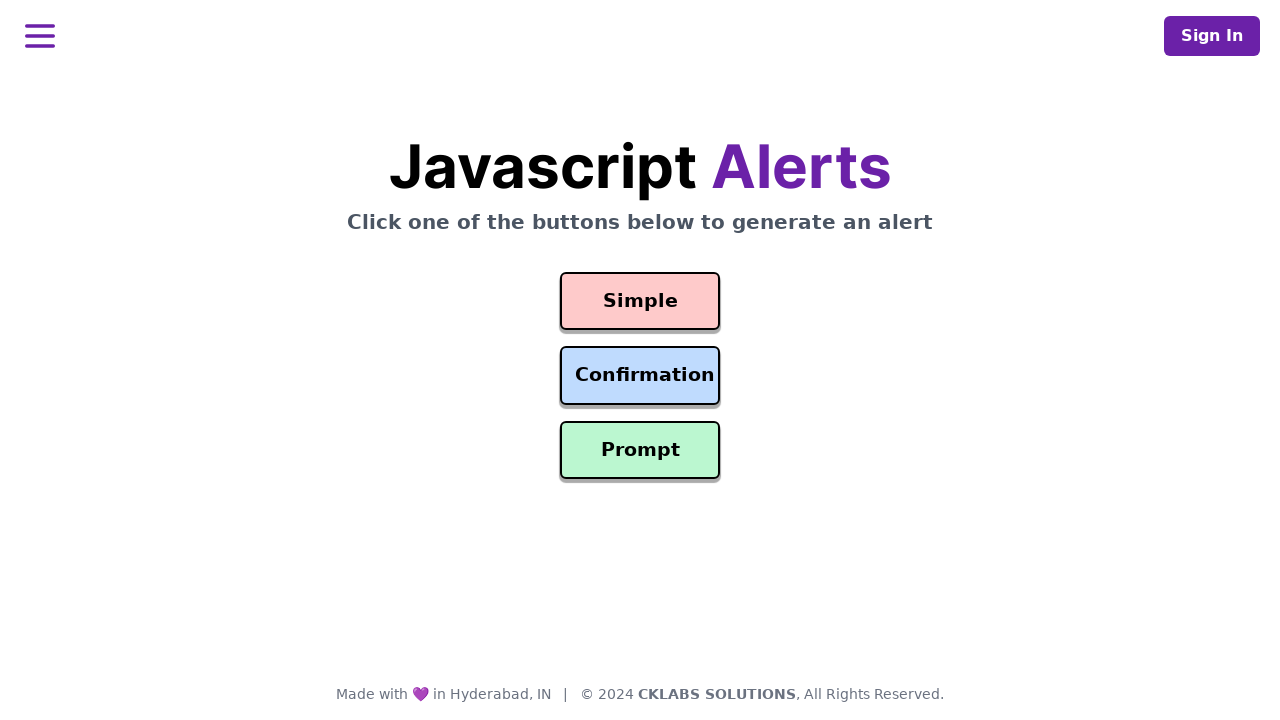

Clicked prompt alert button at (640, 450) on #prompt
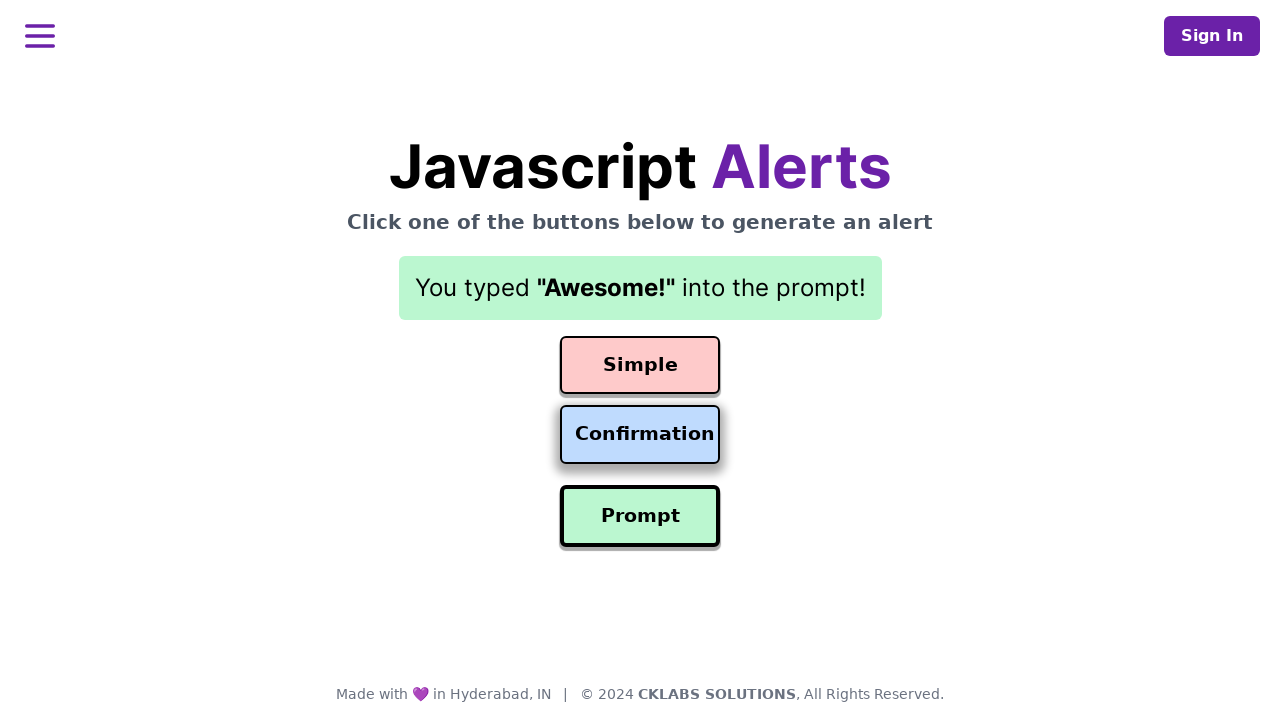

Waited for prompt alert to be handled
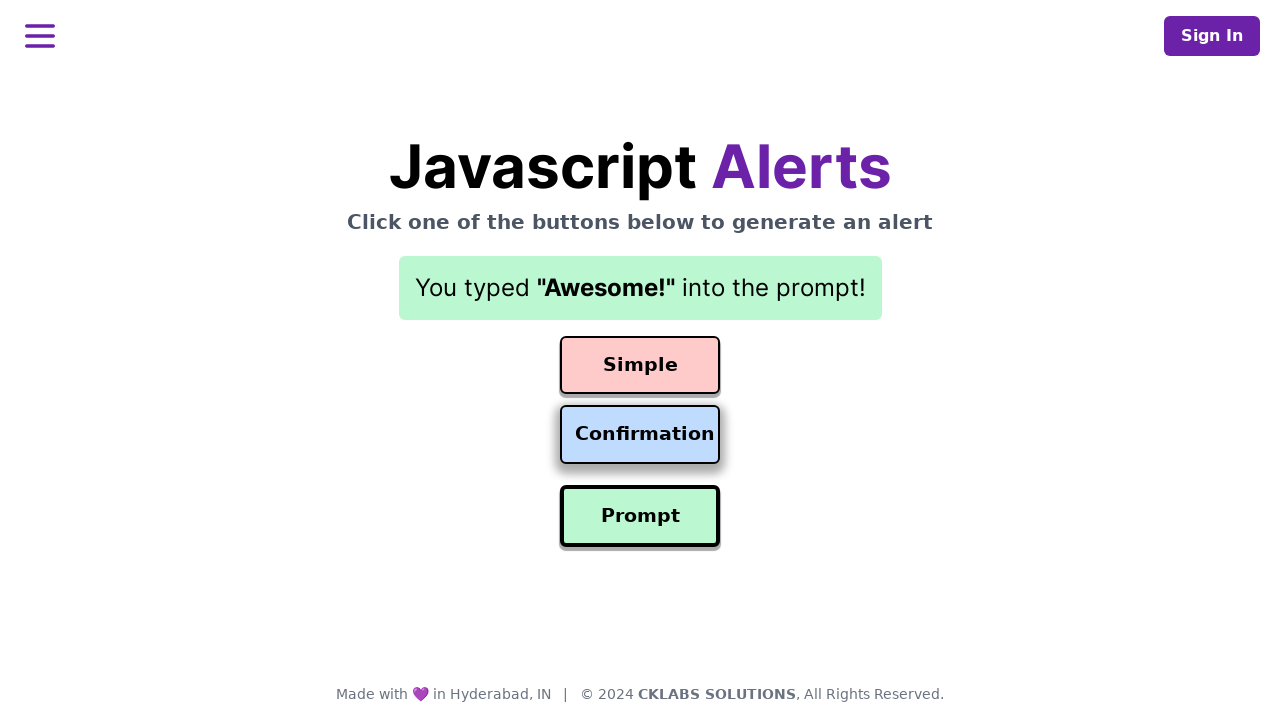

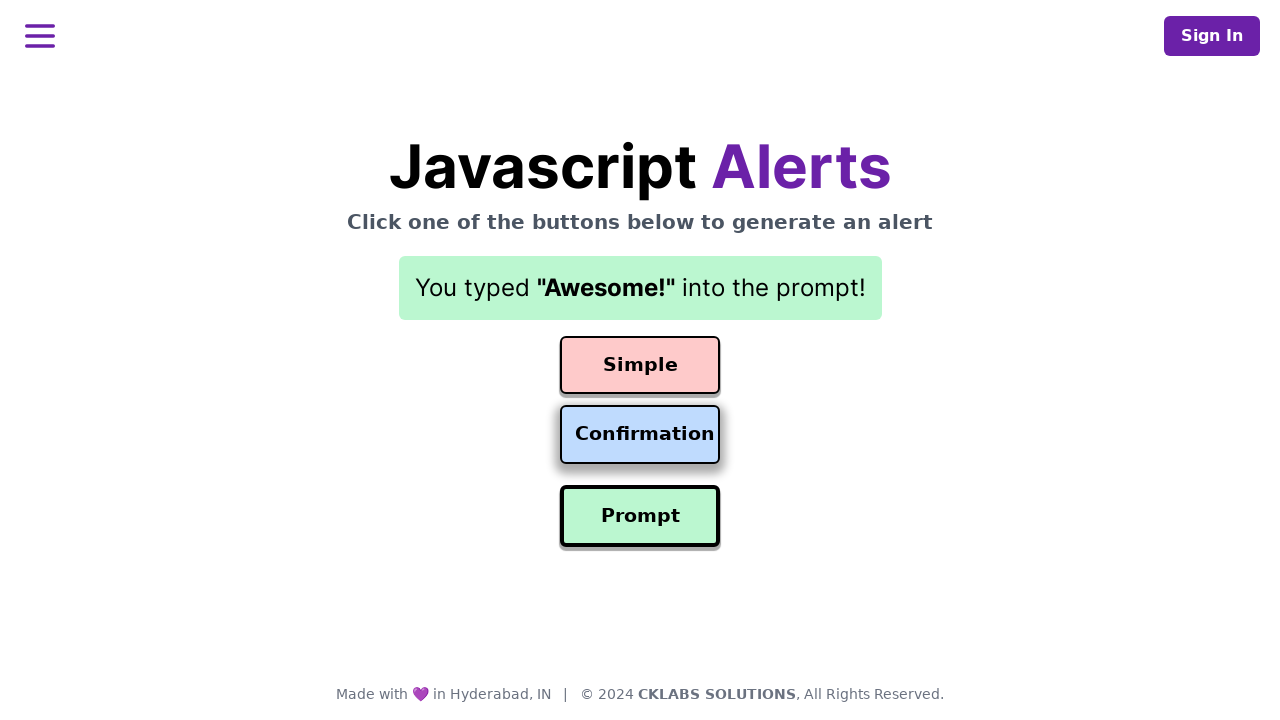